Navigates to the Selenium website and clicks on a link that contains 'grid' in its class attribute

Starting URL: https://www.selenium.dev/

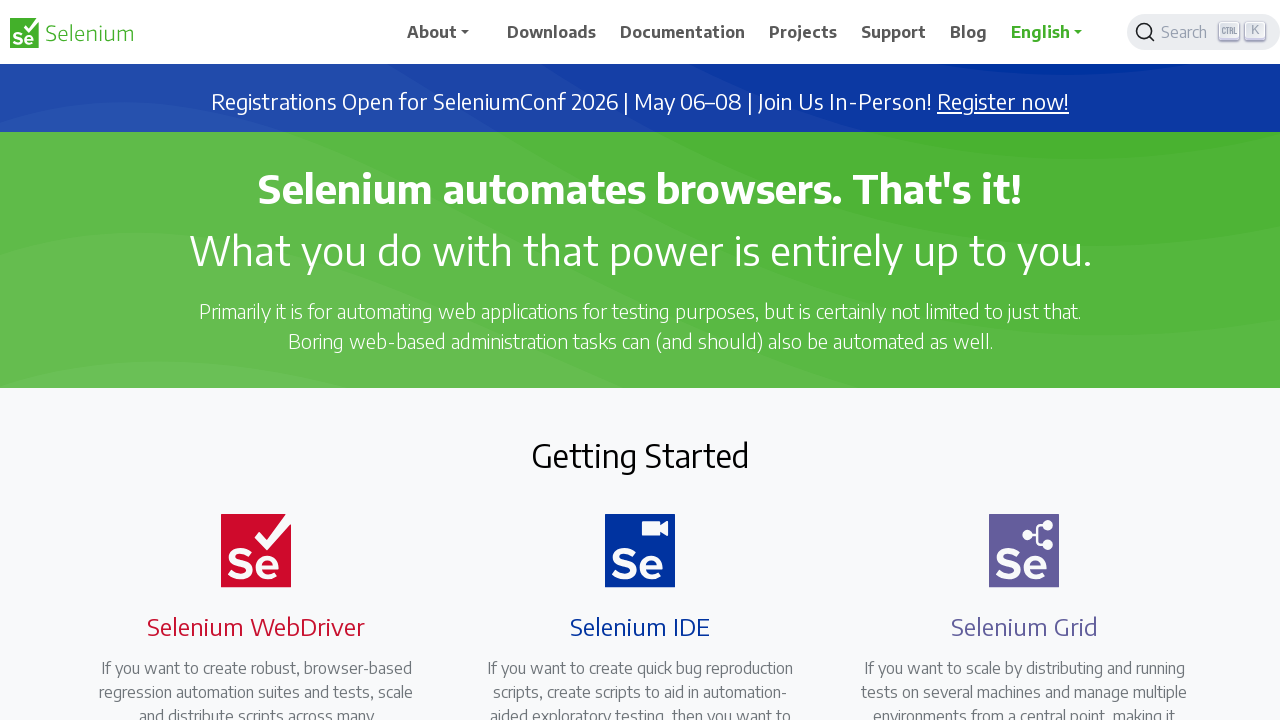

Navigated to Selenium website
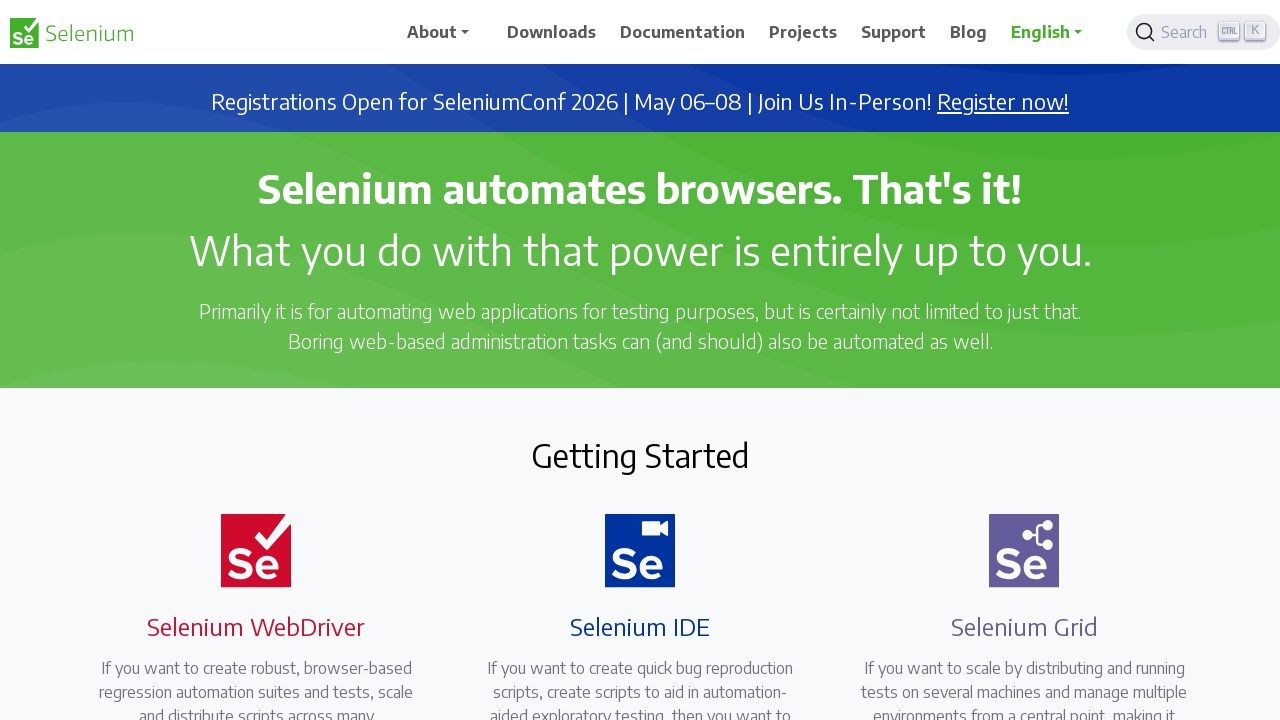

Clicked link containing 'grid' in class attribute at (1012, 360) on a[class*='grid']
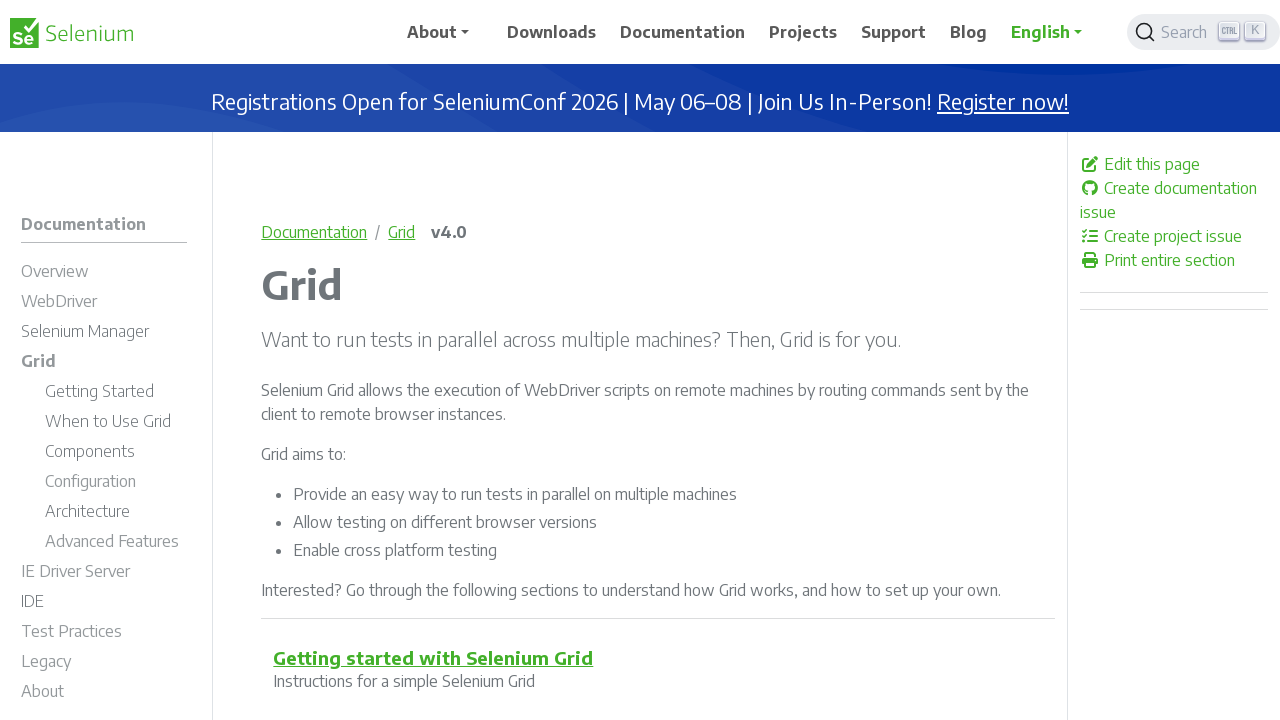

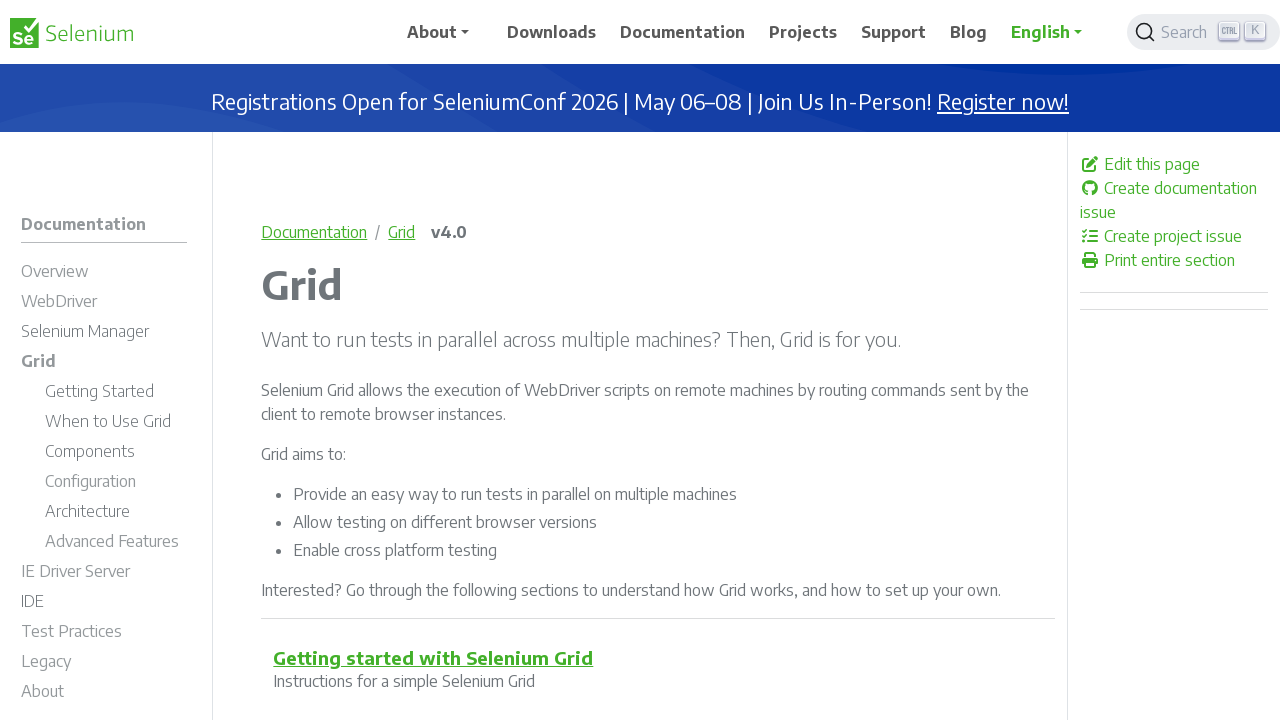